Tests adding a new todo item by entering text in the input field and pressing Enter, then verifies the todo appears in the list

Starting URL: https://todomvc.com/examples/react/dist/

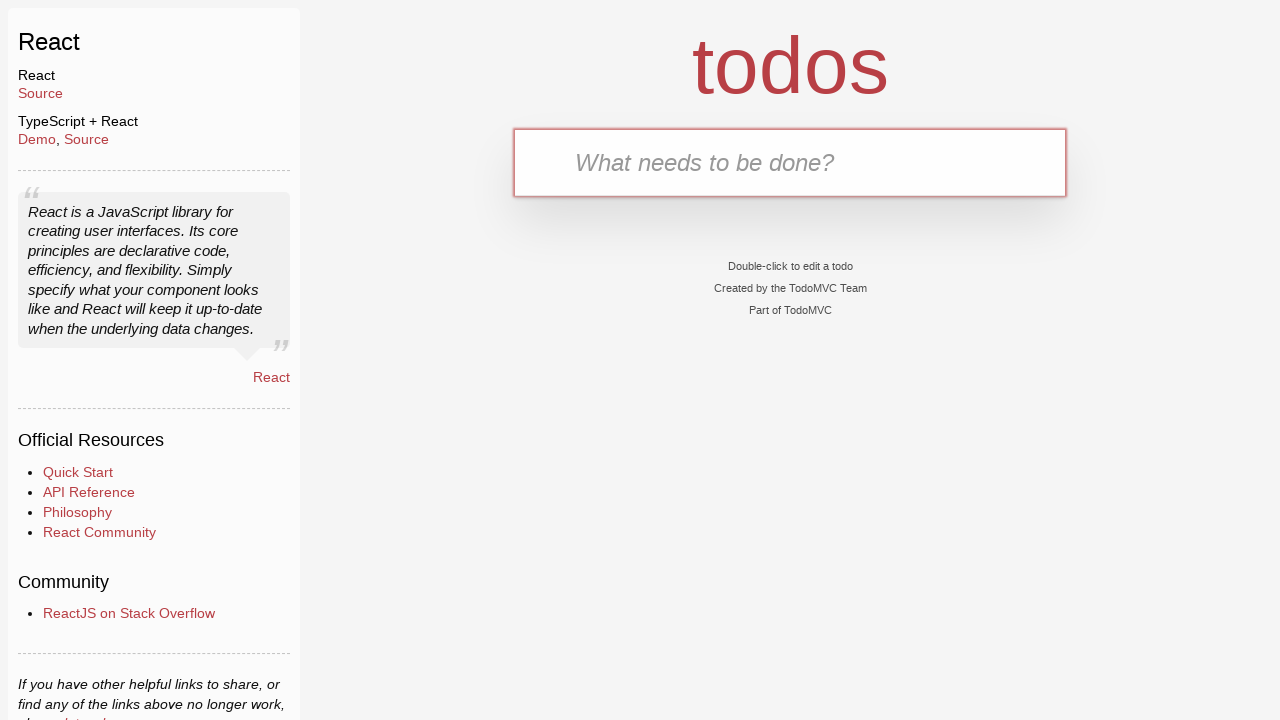

Filled new todo input field with 'Buy groceries' on .new-todo
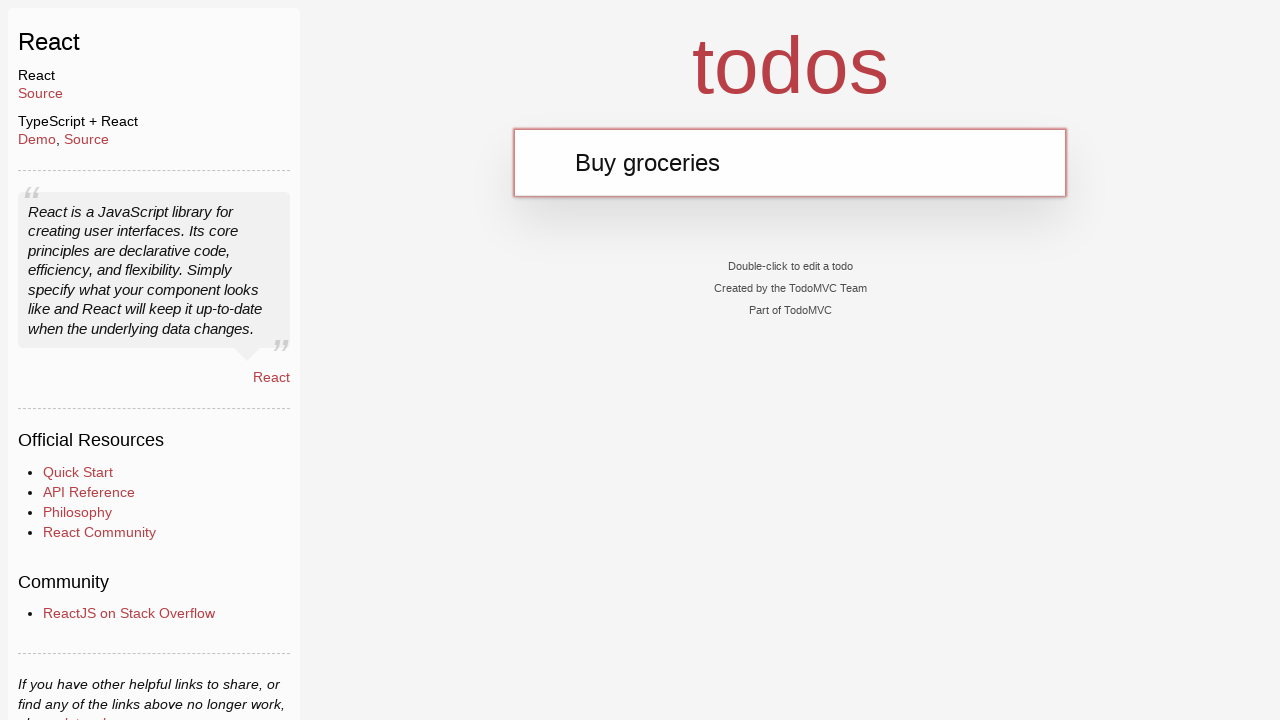

Pressed Enter to add the todo item on .new-todo
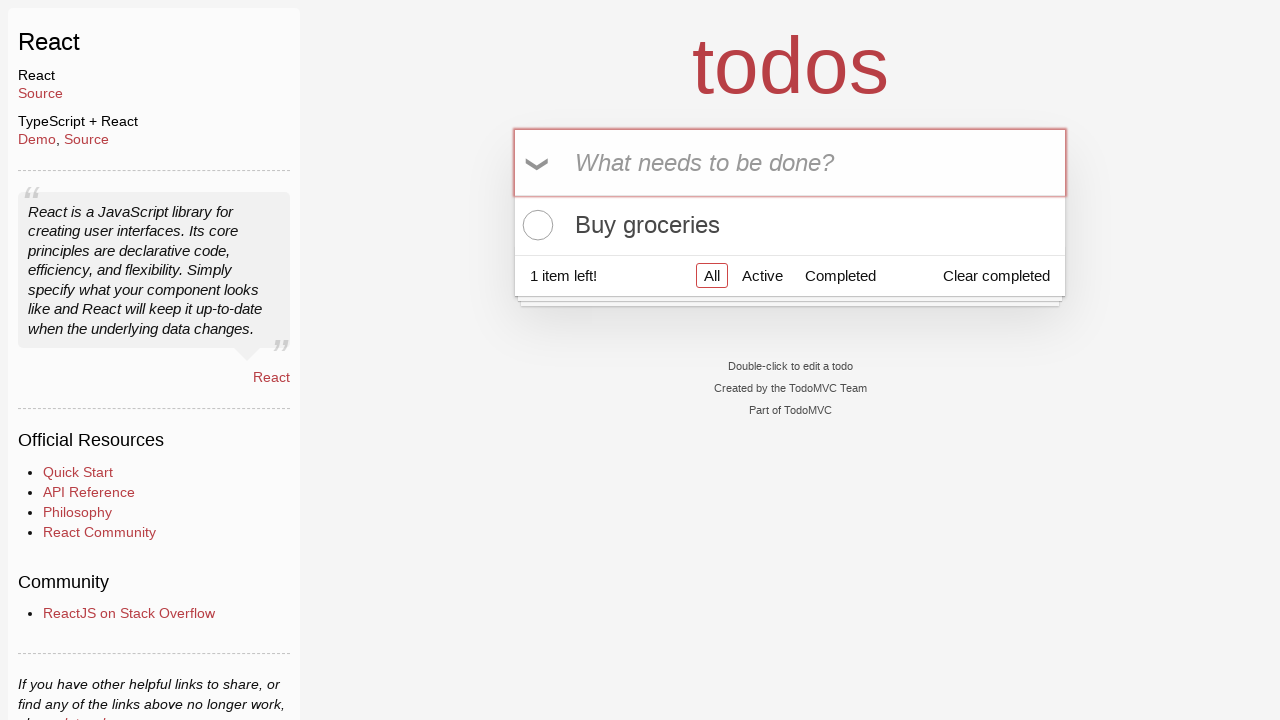

Verified todo 'Buy groceries' appears in the list
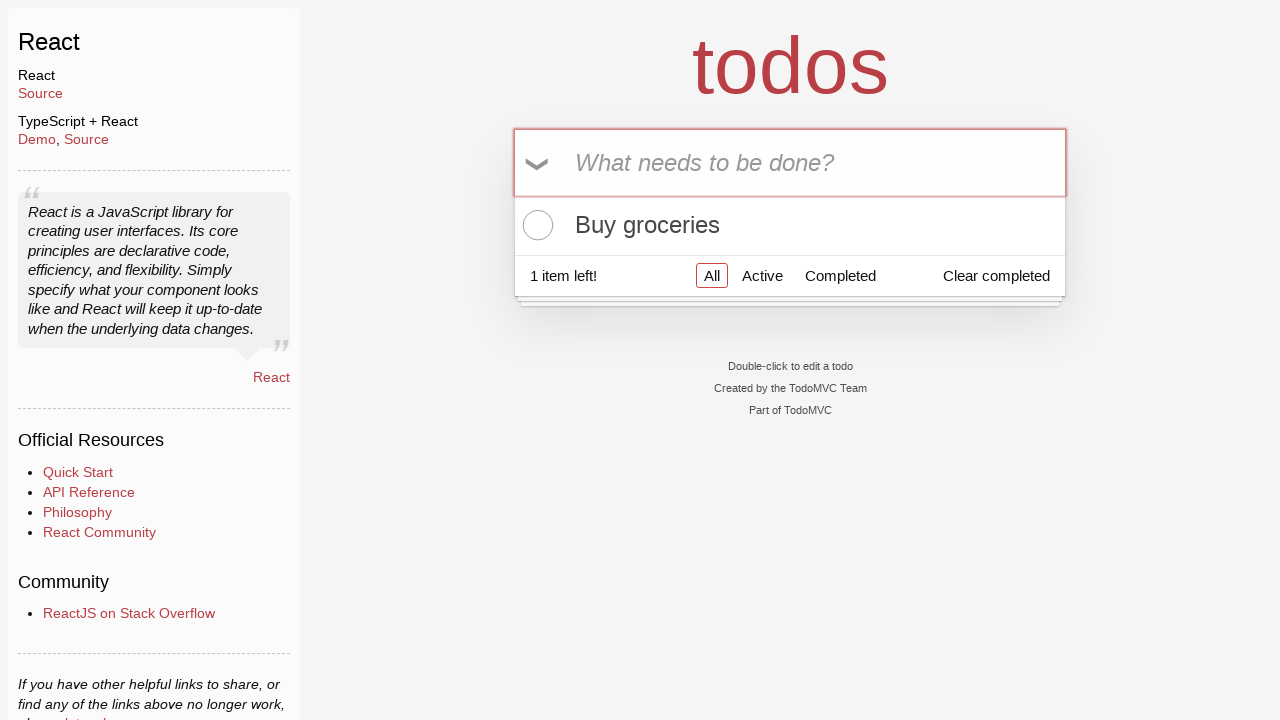

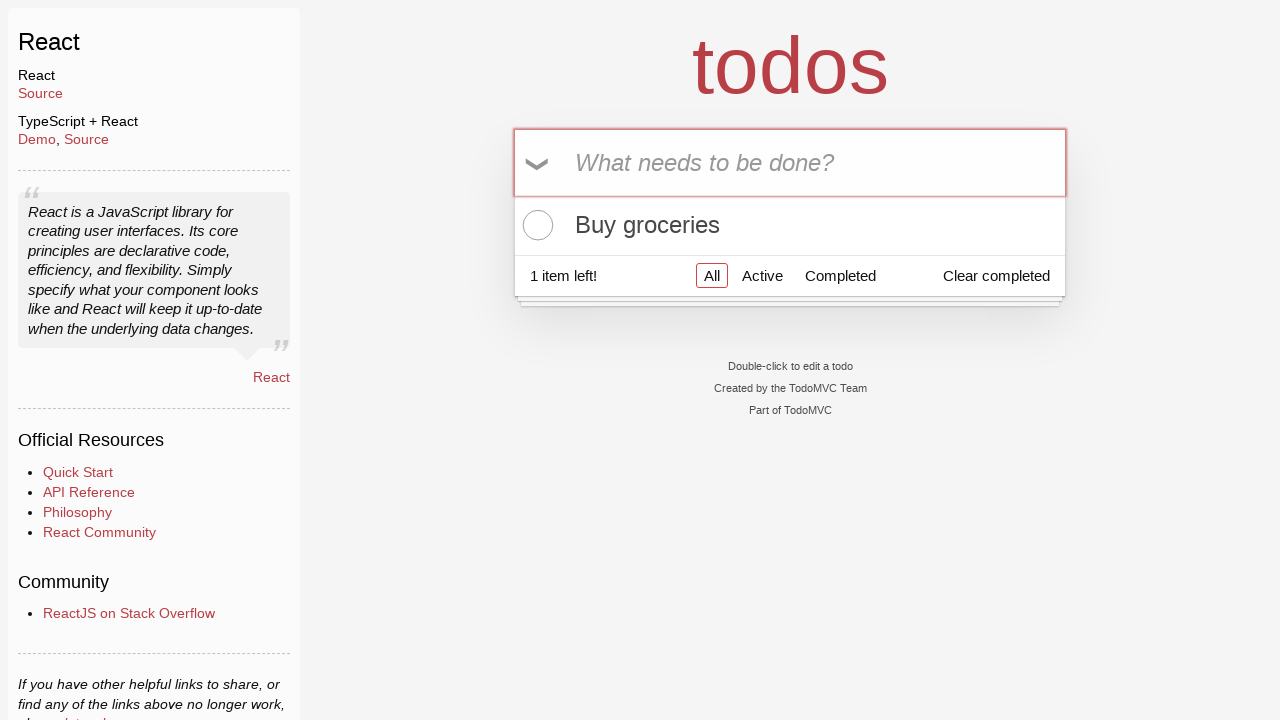